Tests a registration form by filling in required input fields and submitting the form, then verifies that a success message is displayed.

Starting URL: http://suninjuly.github.io/registration1.html

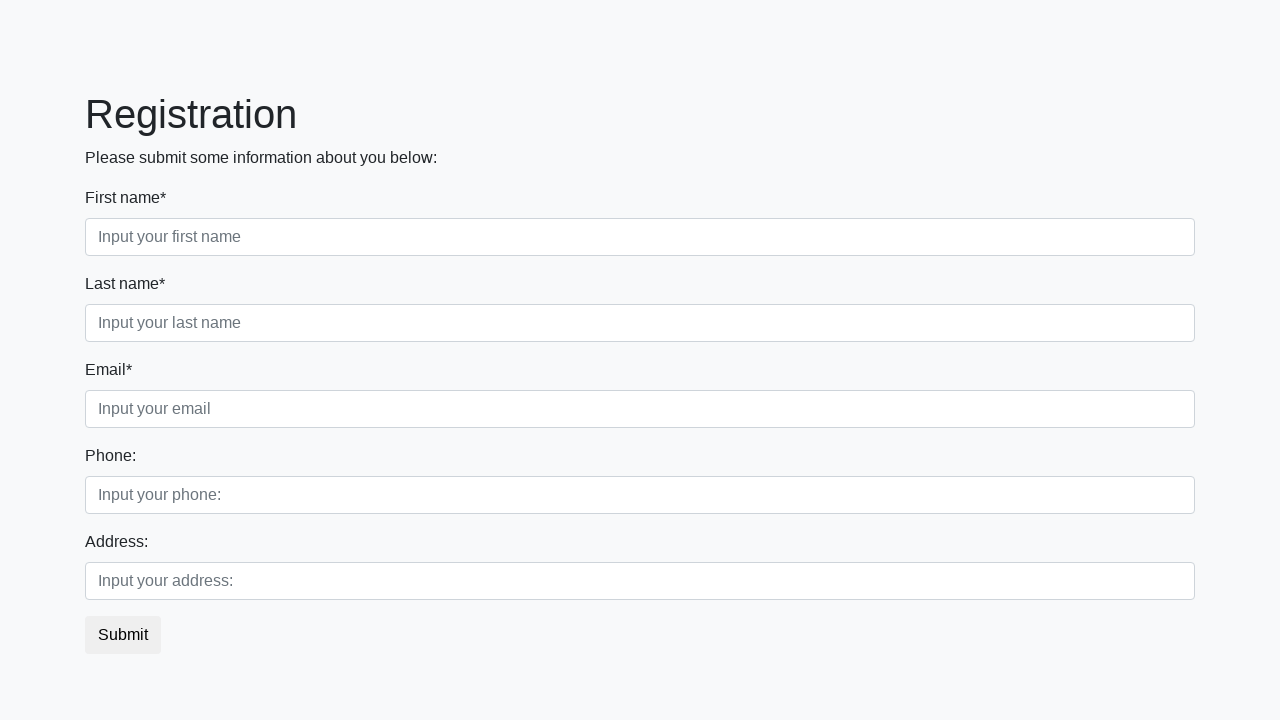

Filled first required input field with 'John' on input.first[required]
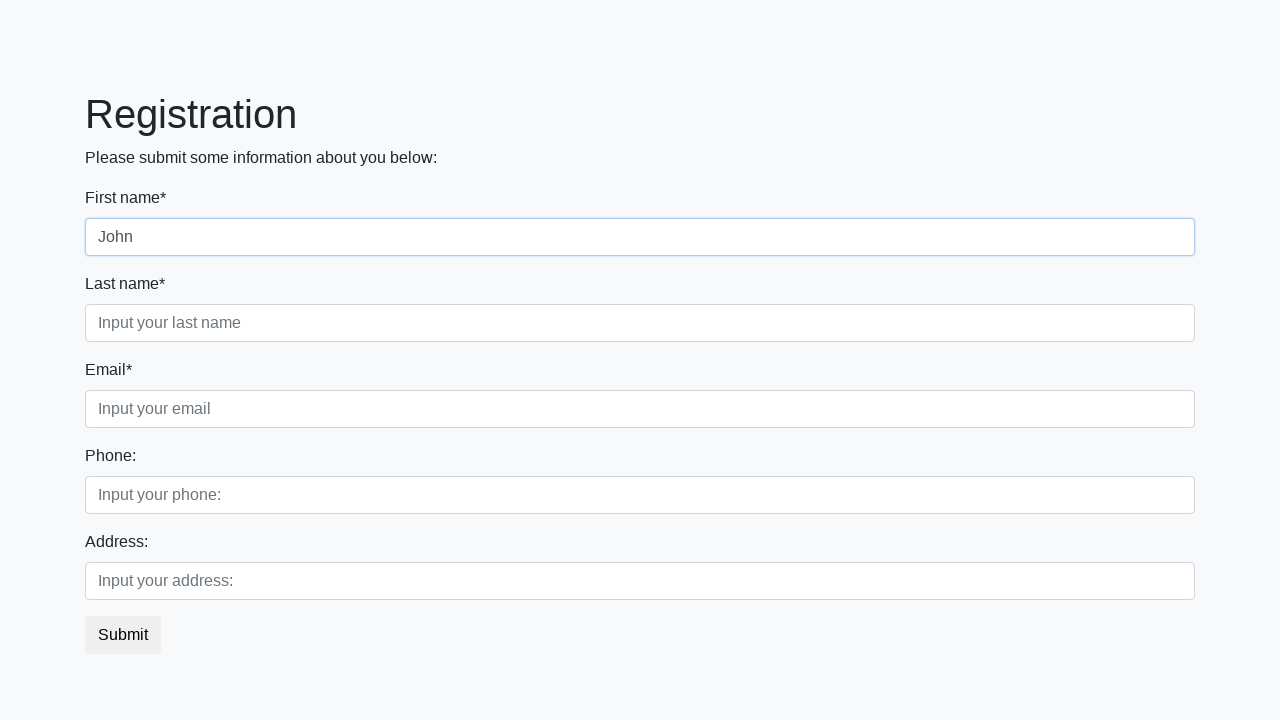

Filled second required input field with 'Doe' on input.second[required]
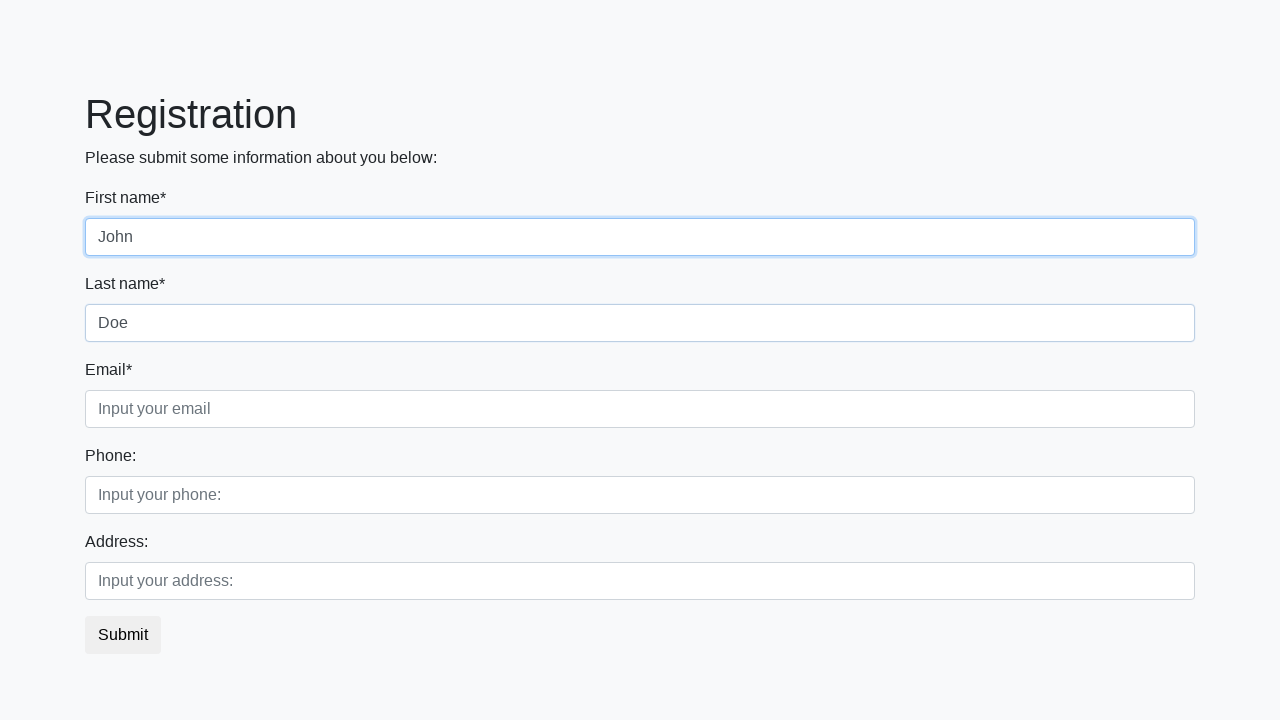

Filled email input field with 'john.doe@example.com' on input.third
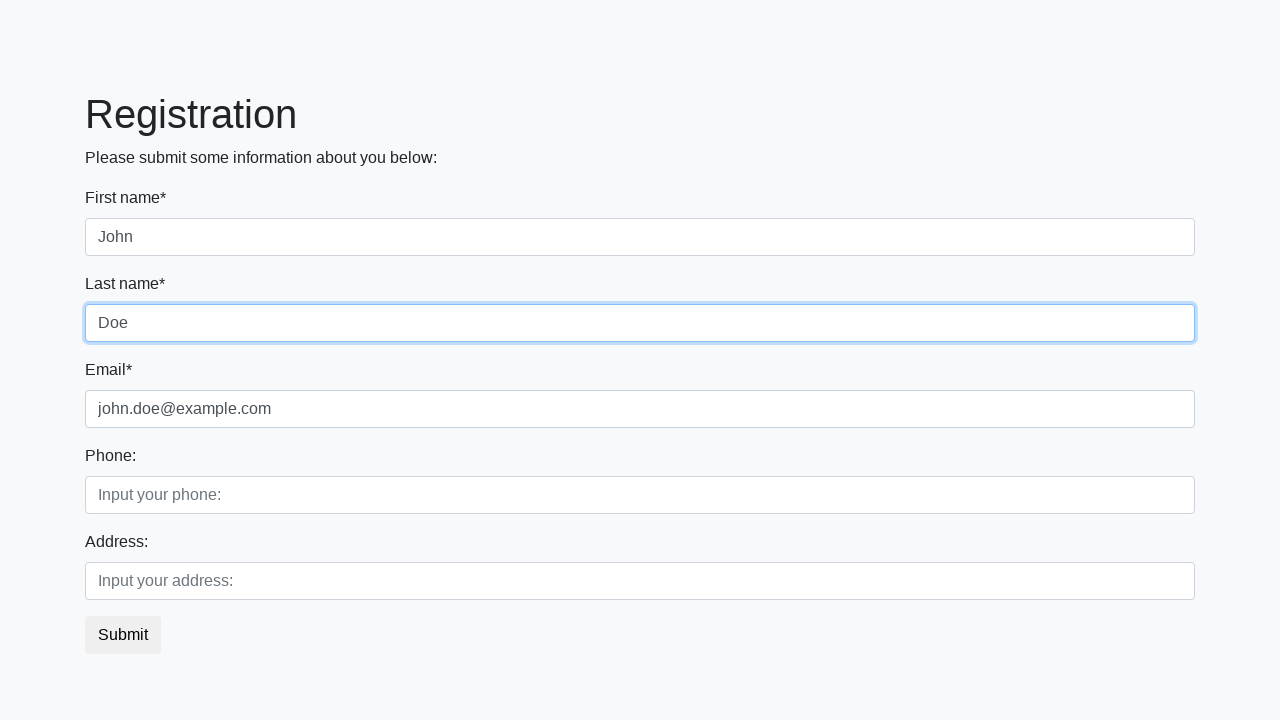

Filled optional first class input field with 'Developer' on input.first:not([required])
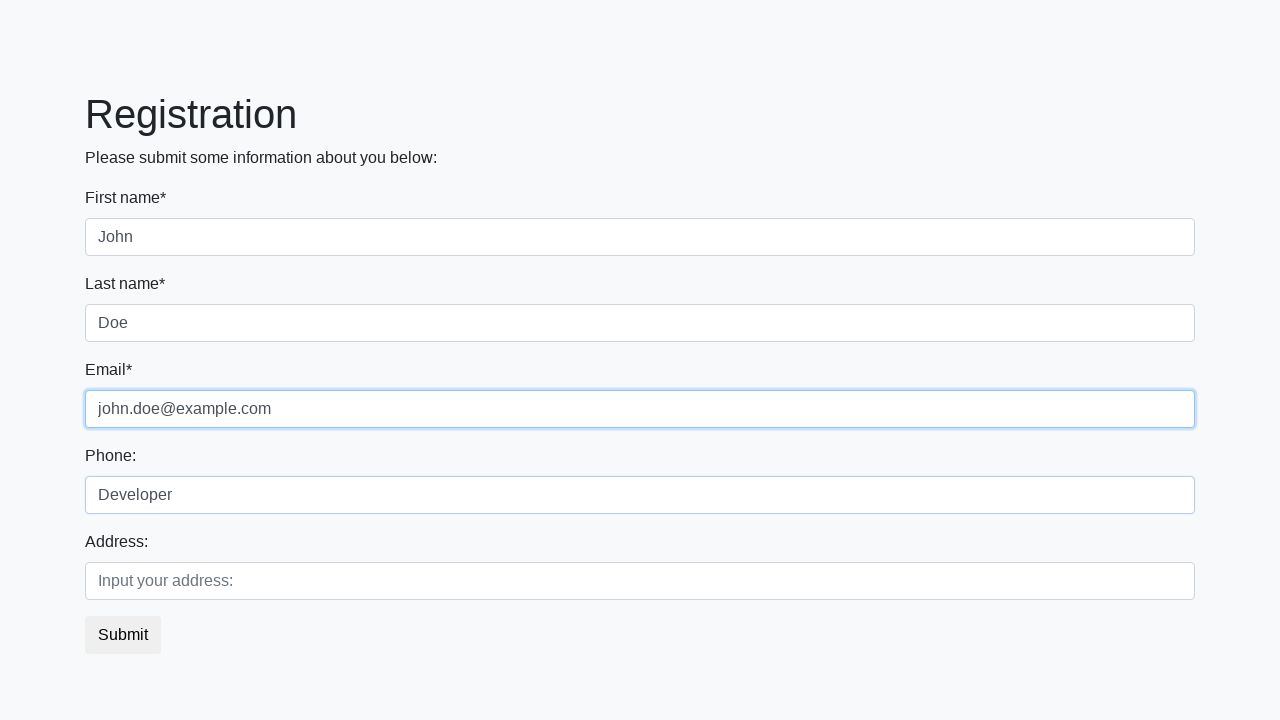

Filled optional second class input field with 'New York' on input.second:not([required])
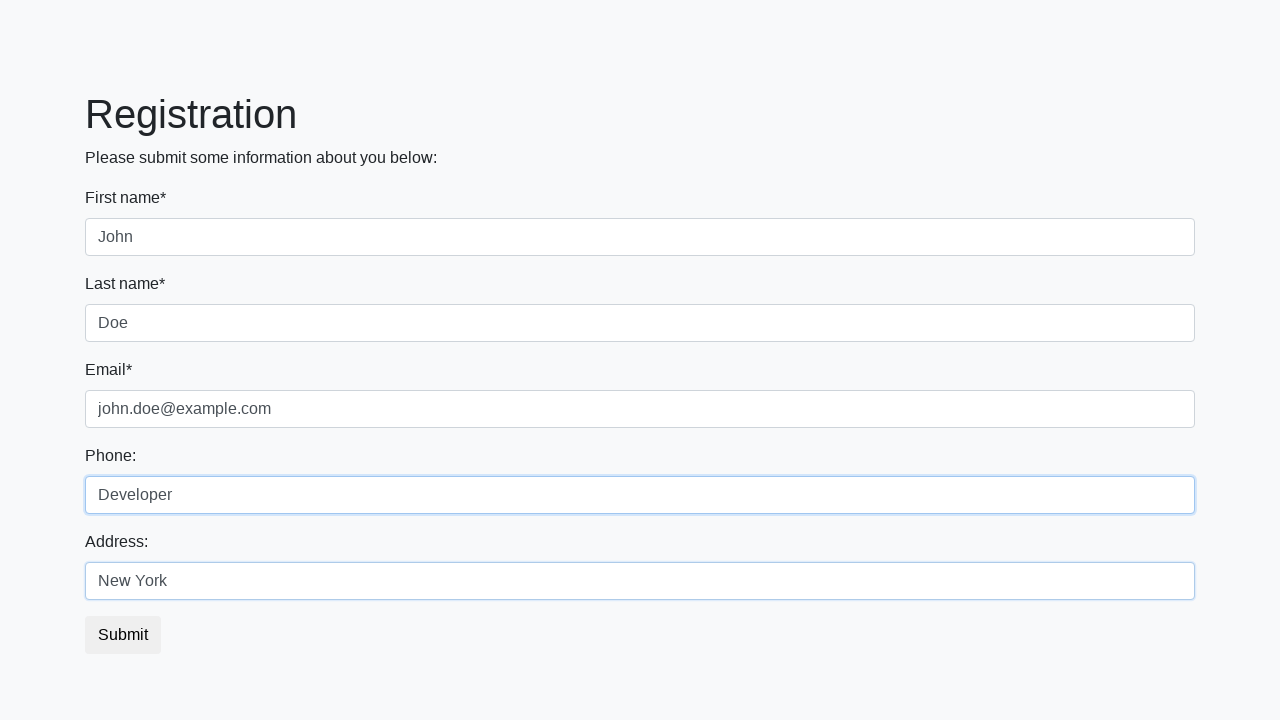

Clicked submit button to register at (123, 635) on button.btn
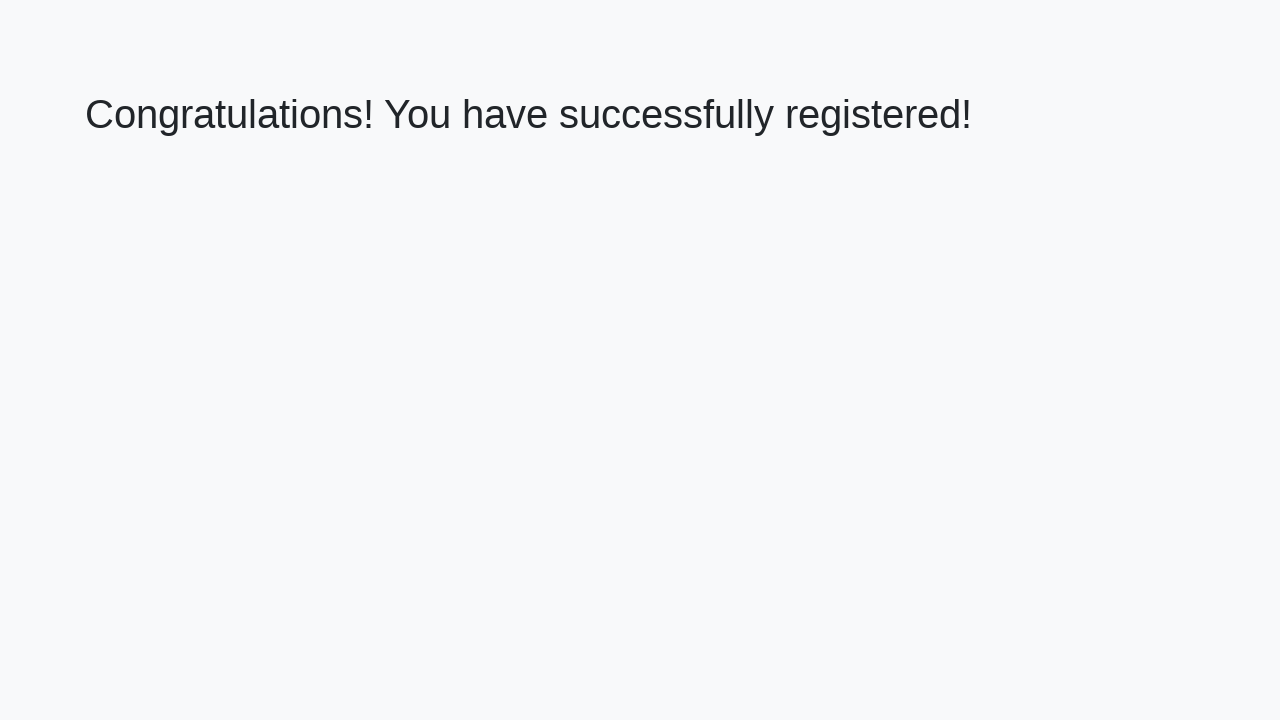

Success message heading loaded
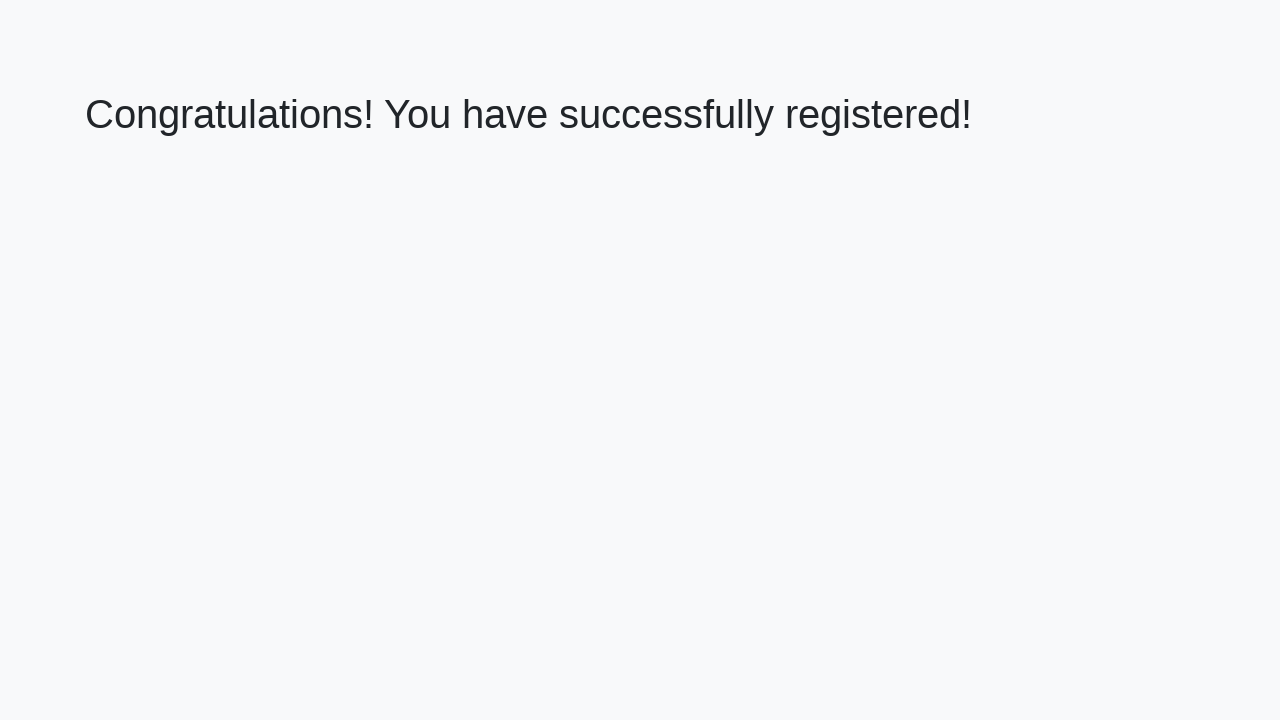

Retrieved success message text
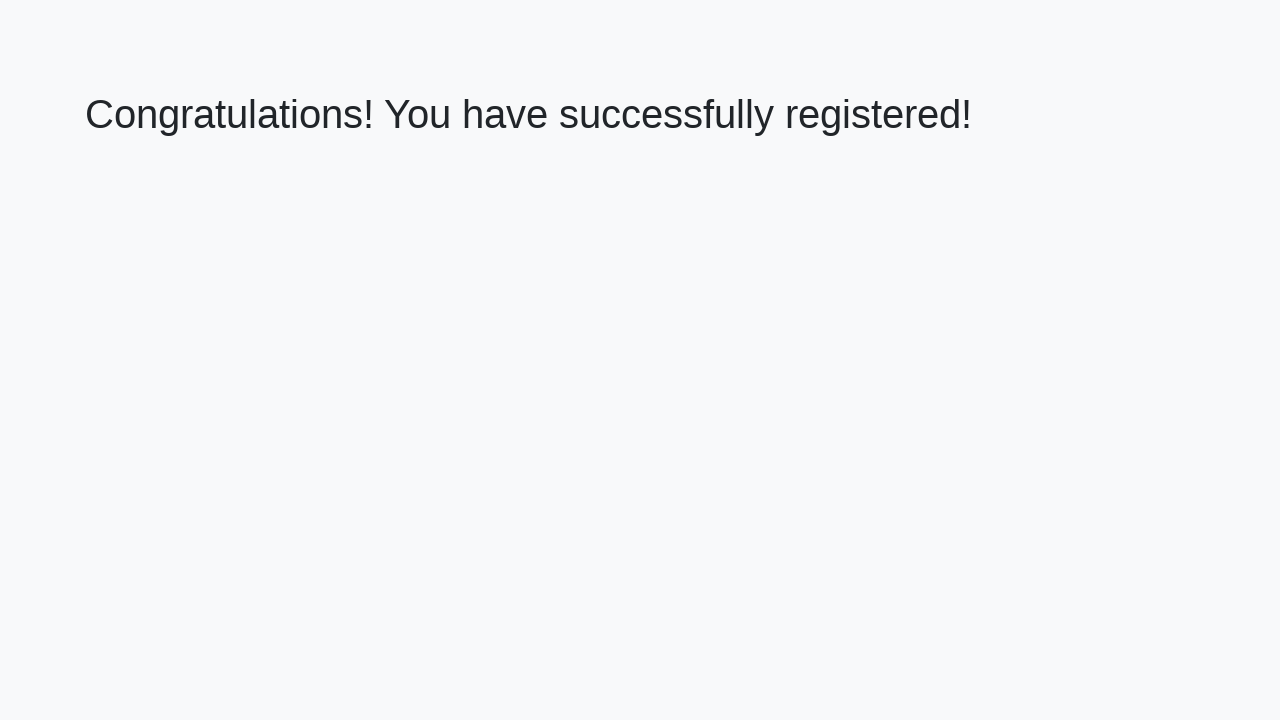

Verified success message: 'Congratulations! You have successfully registered!'
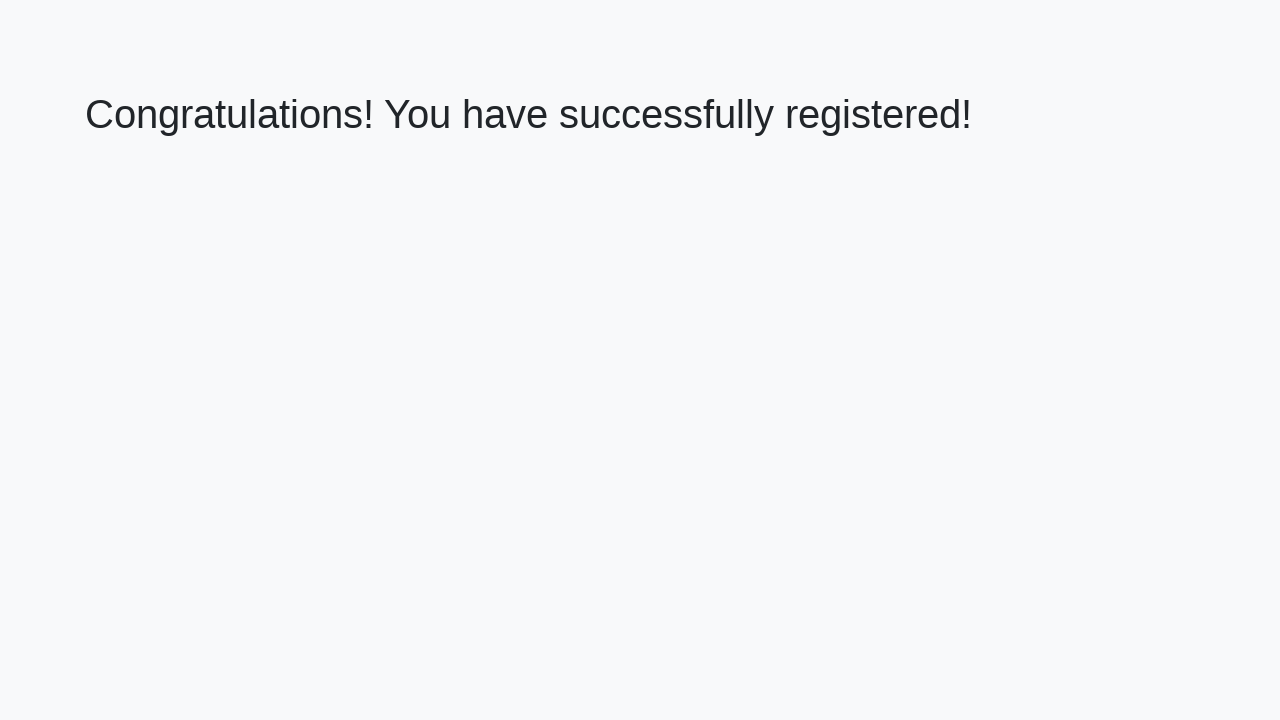

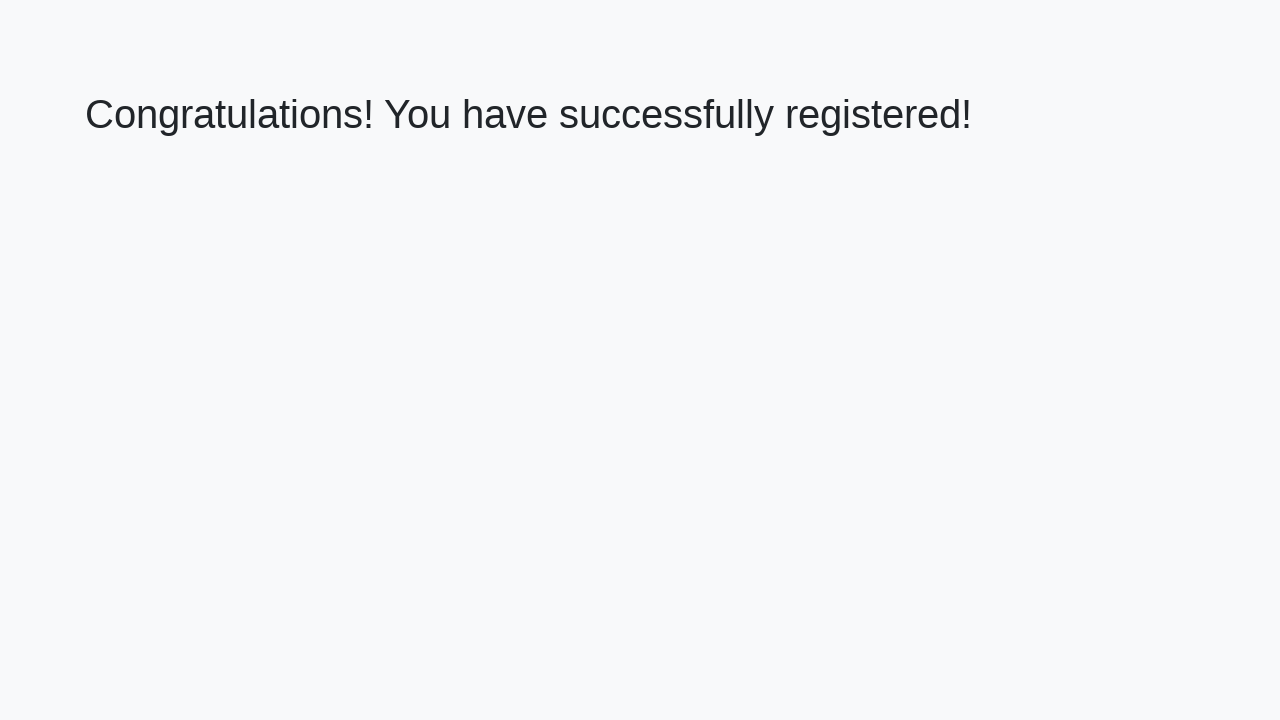